Tests a web form by filling text input, password, textarea fields, navigating via links, selecting dropdown options, and interacting with a datalist

Starting URL: https://www.selenium.dev/selenium/web/web-form.html

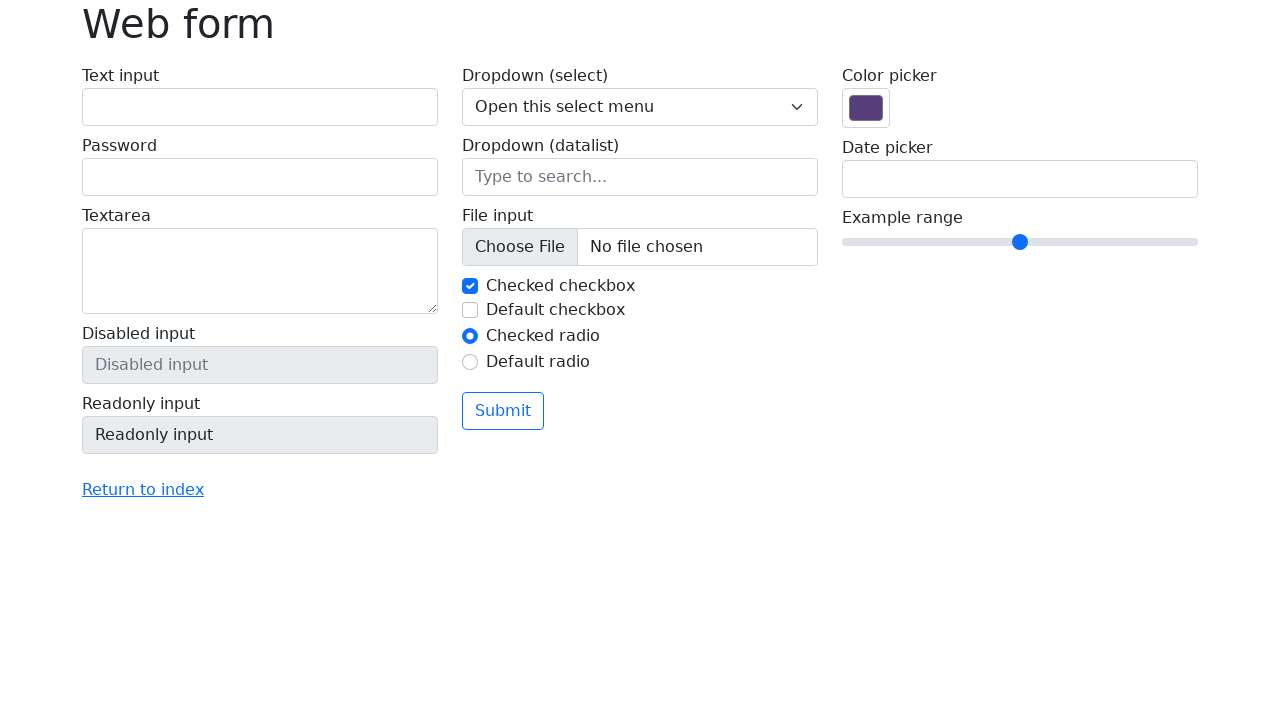

Page heading 'h1.display-6' loaded
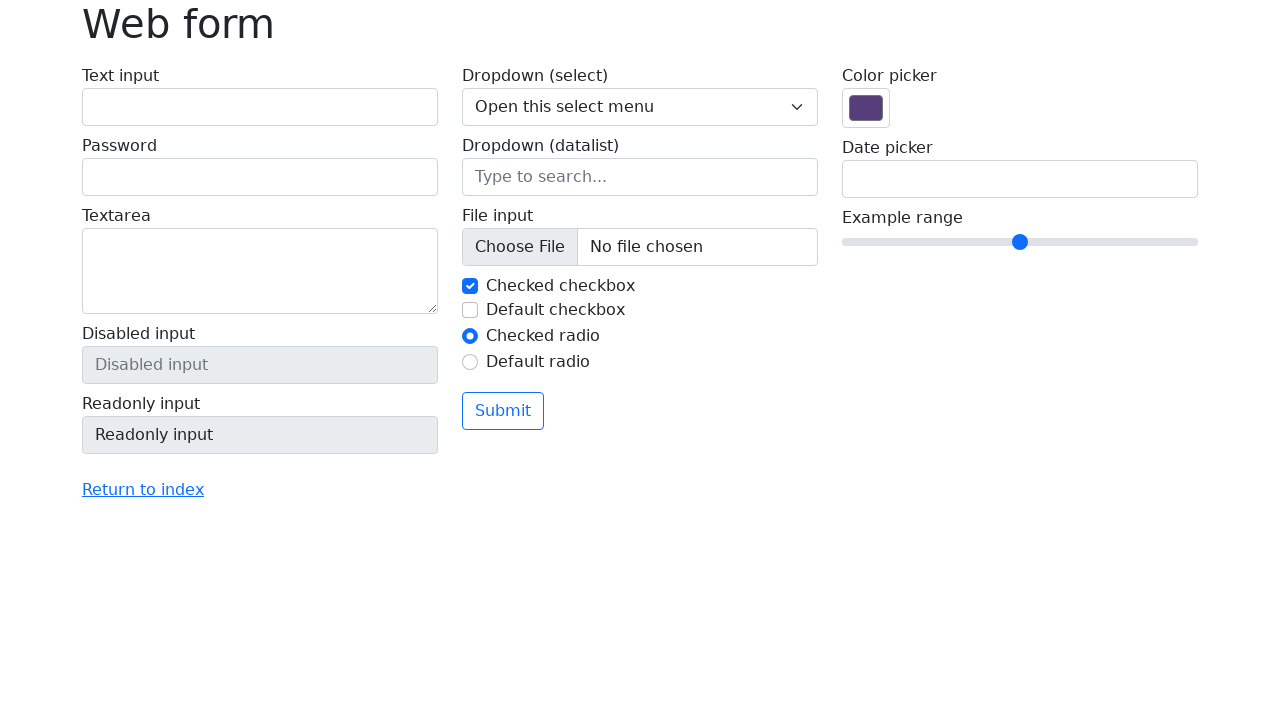

Filled text input field with 'Hello' on #my-text-id
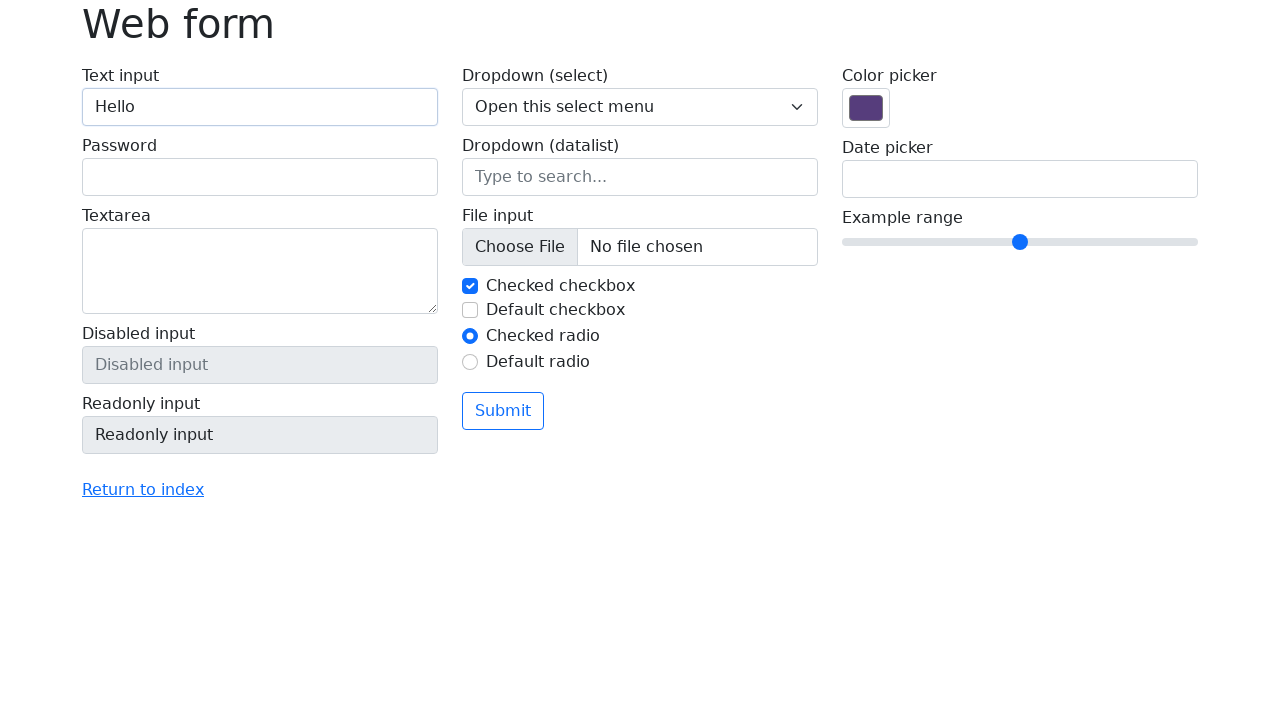

Filled password field with 'testpass123' on input[name='my-password']
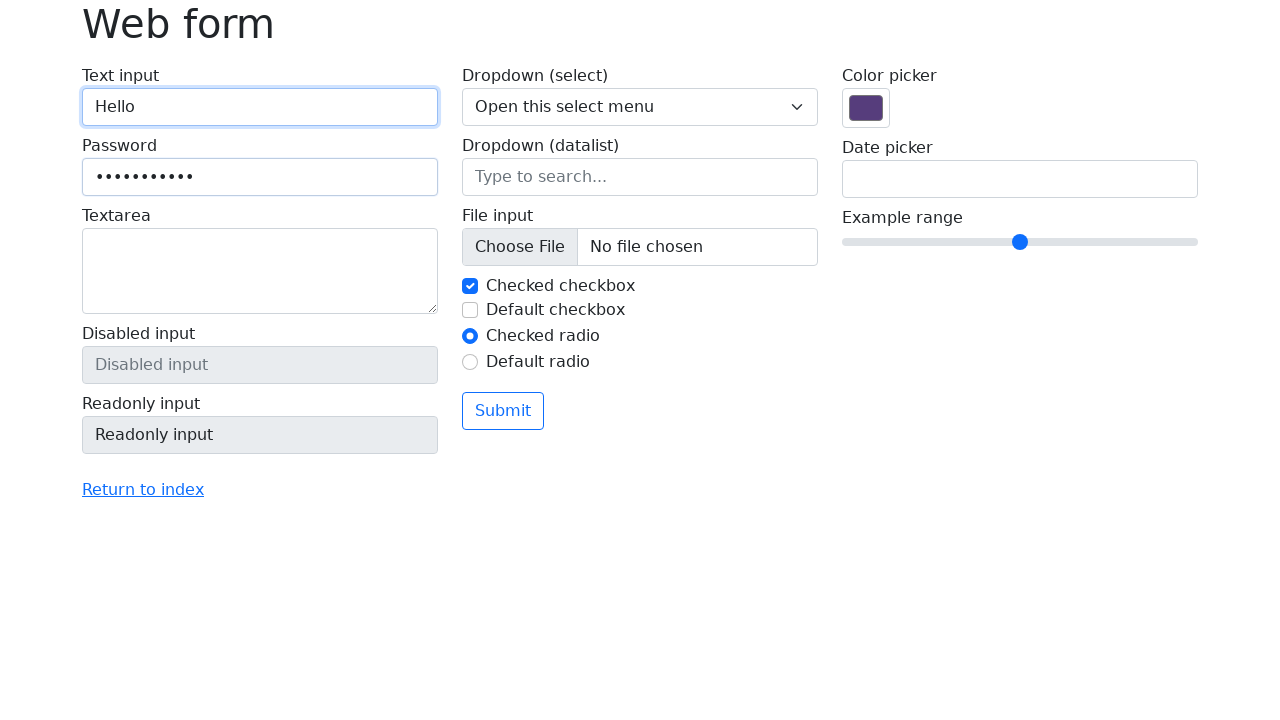

Filled textarea with 'Sample text content' on textarea[name='my-textarea']
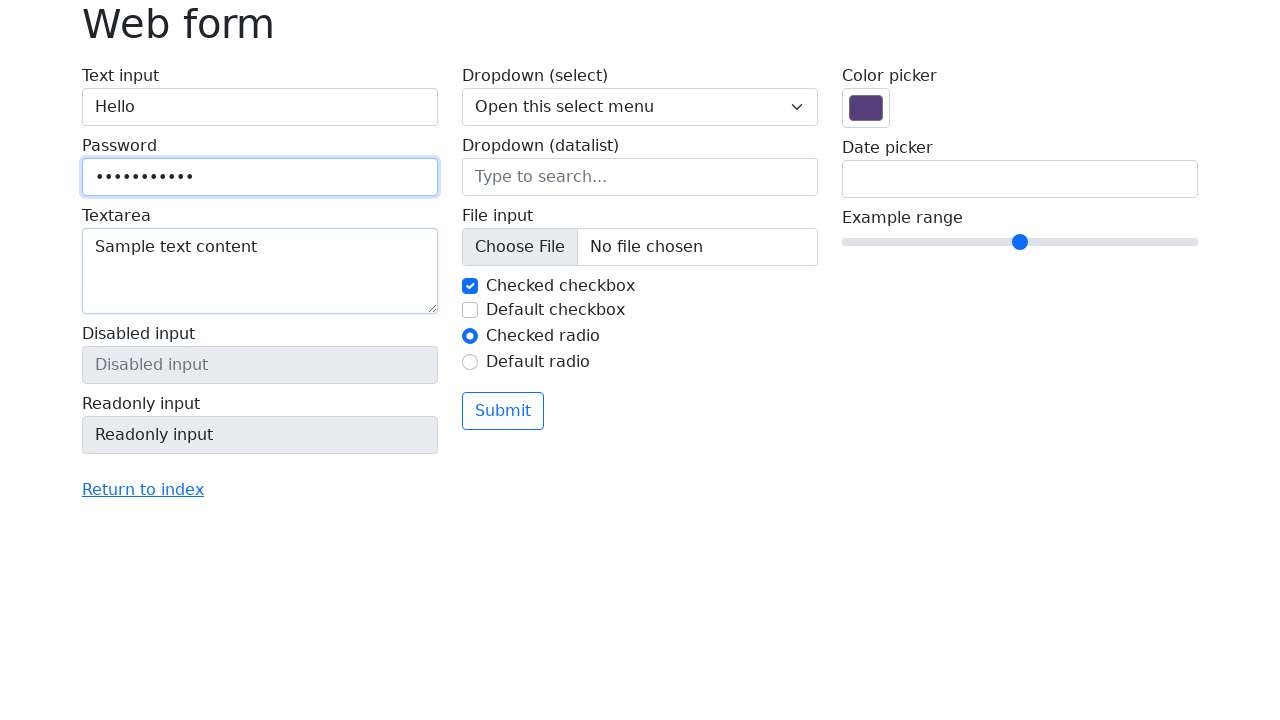

Clicked 'Return to index' link at (143, 490) on text=Return to index
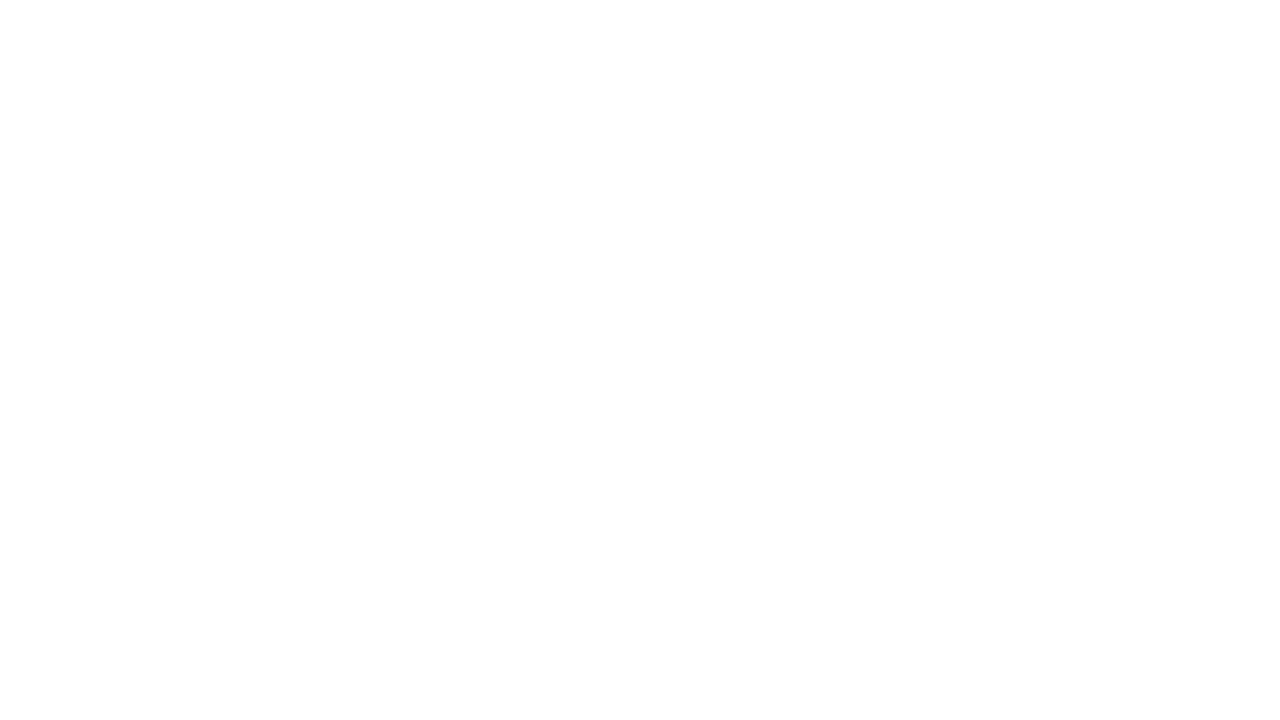

Navigation completed, DOM content loaded
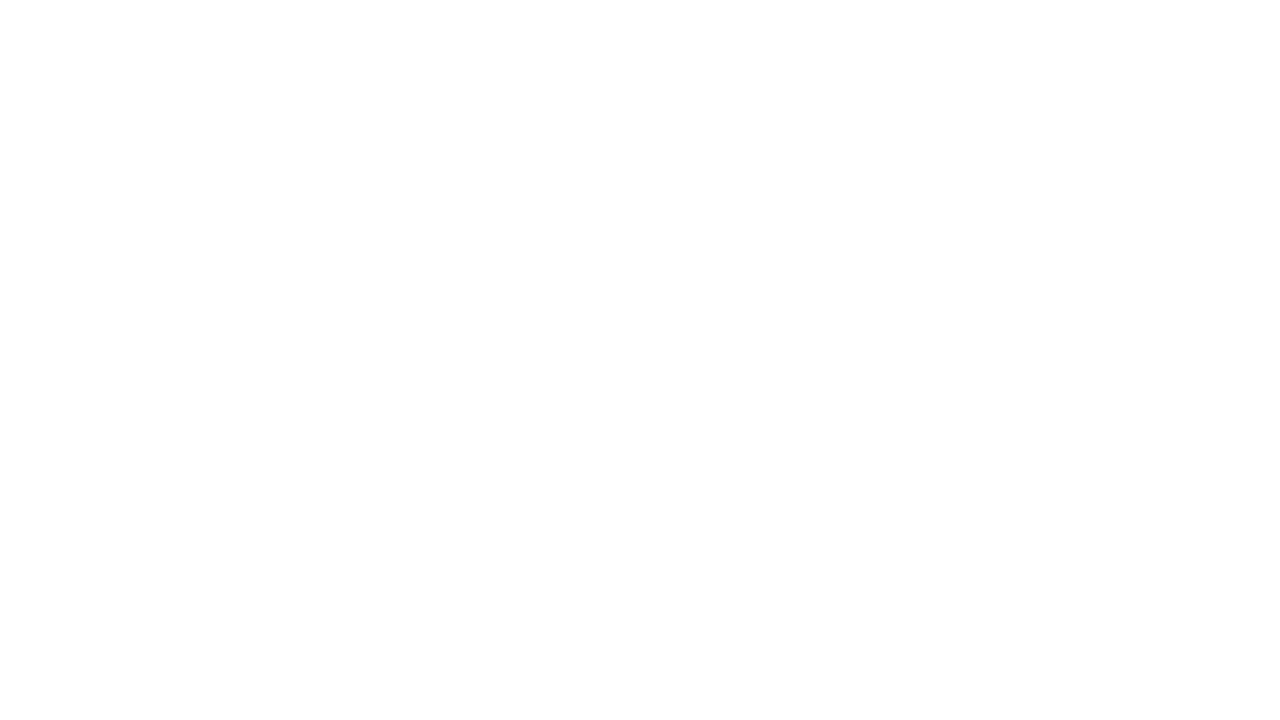

Clicked 'blank.html' link at (82, 240) on text=blank.html
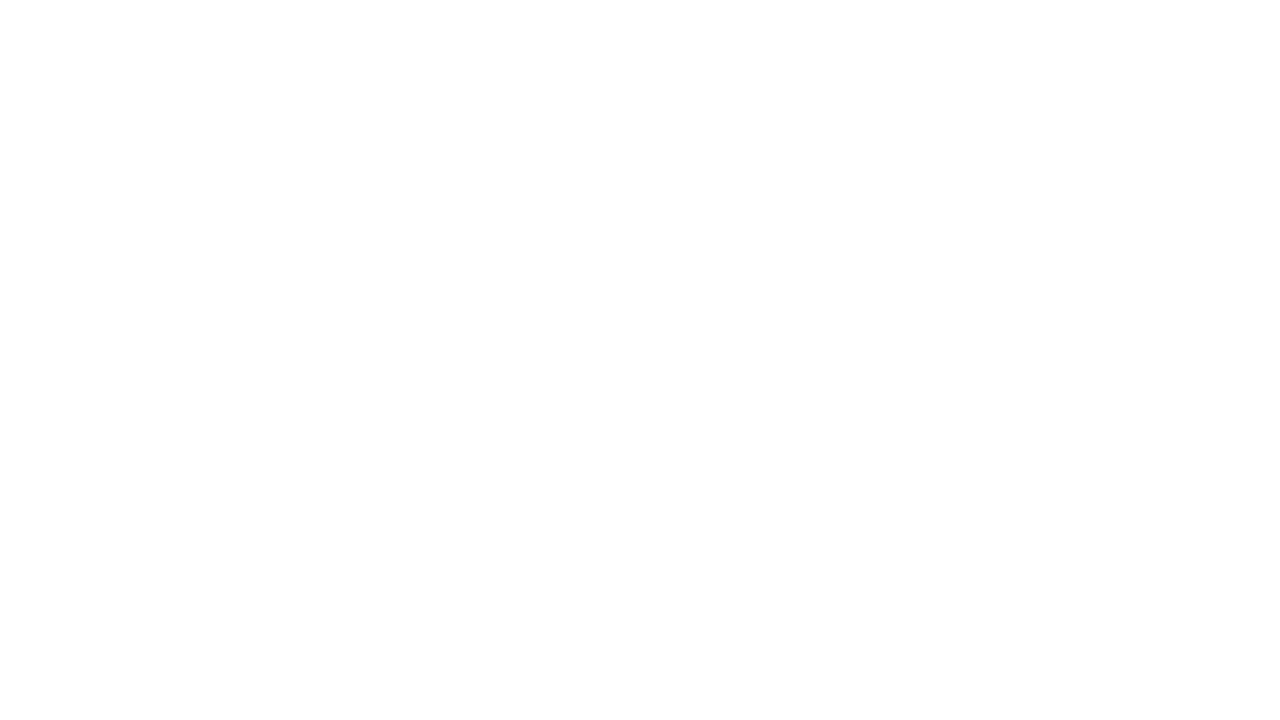

Navigation to blank.html completed
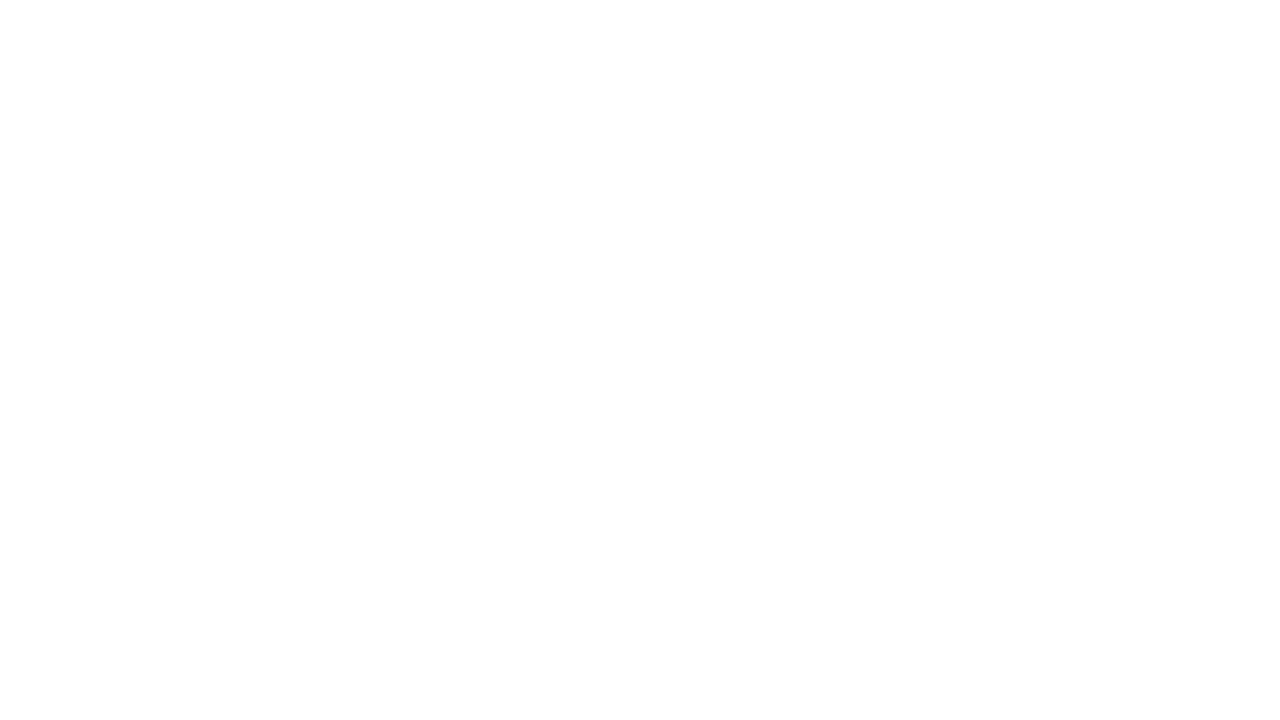

Navigated back once
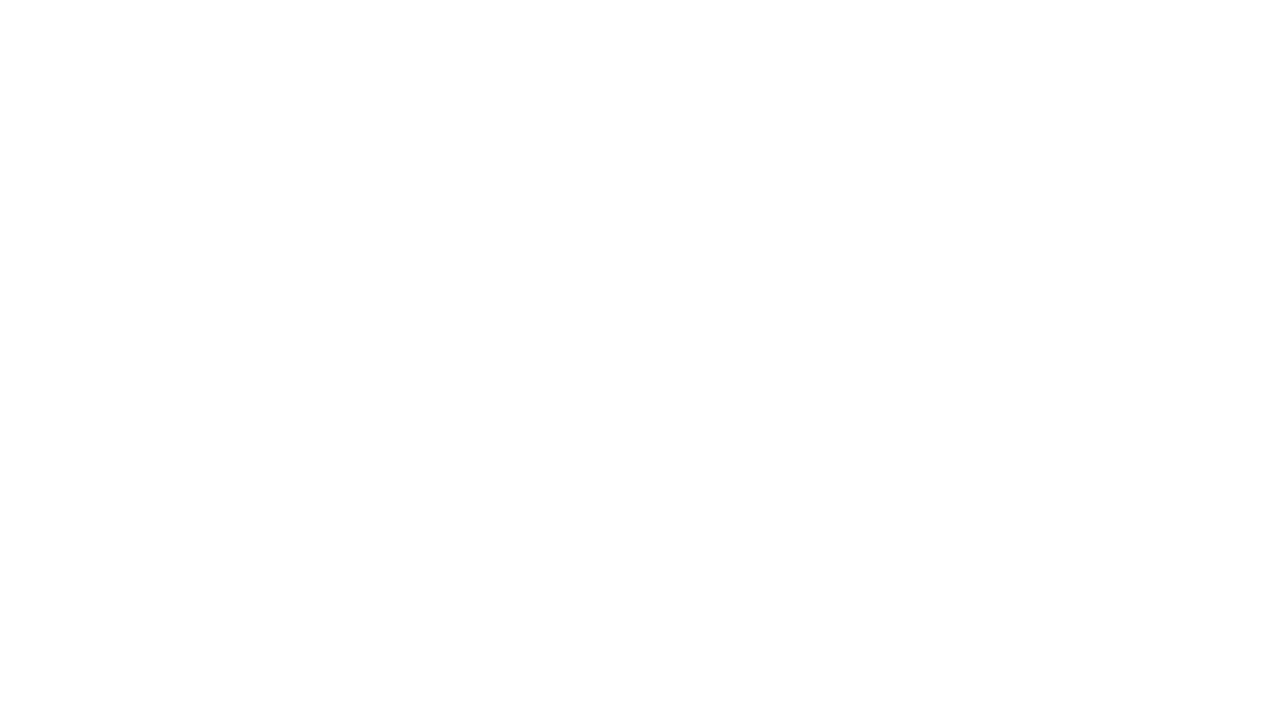

Navigated back twice to return to form
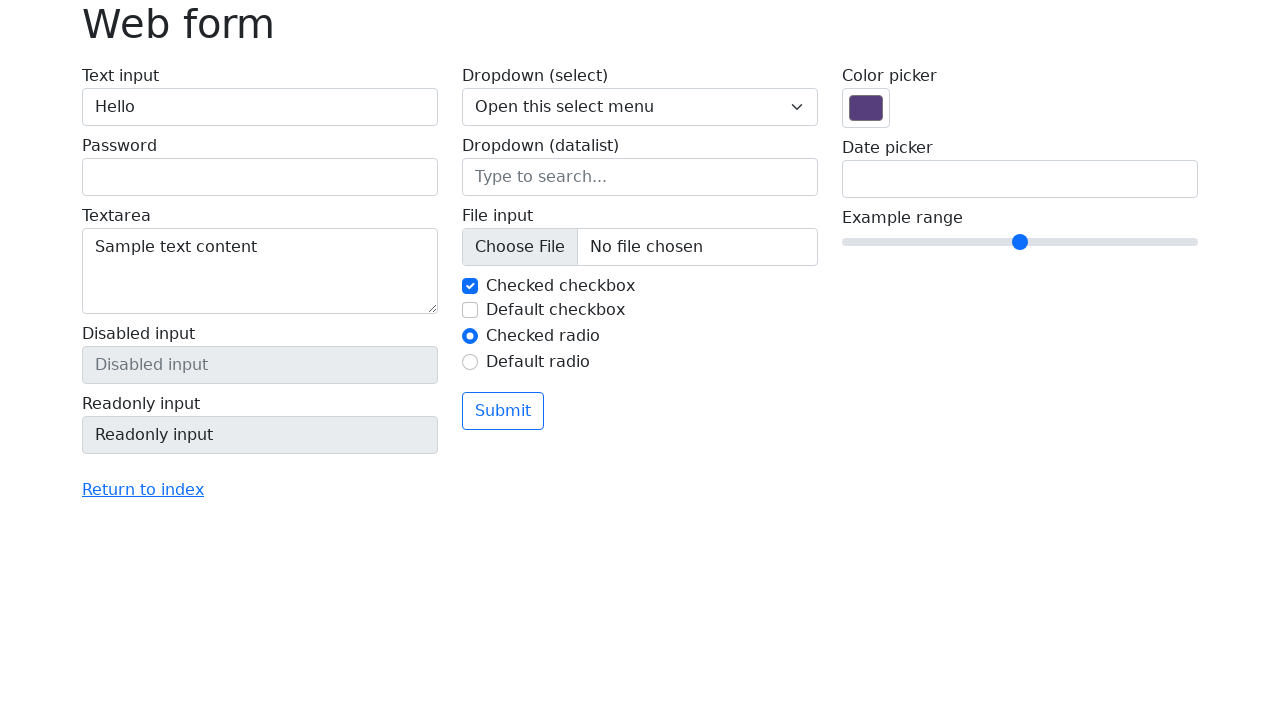

Form loaded, dropdown selector found
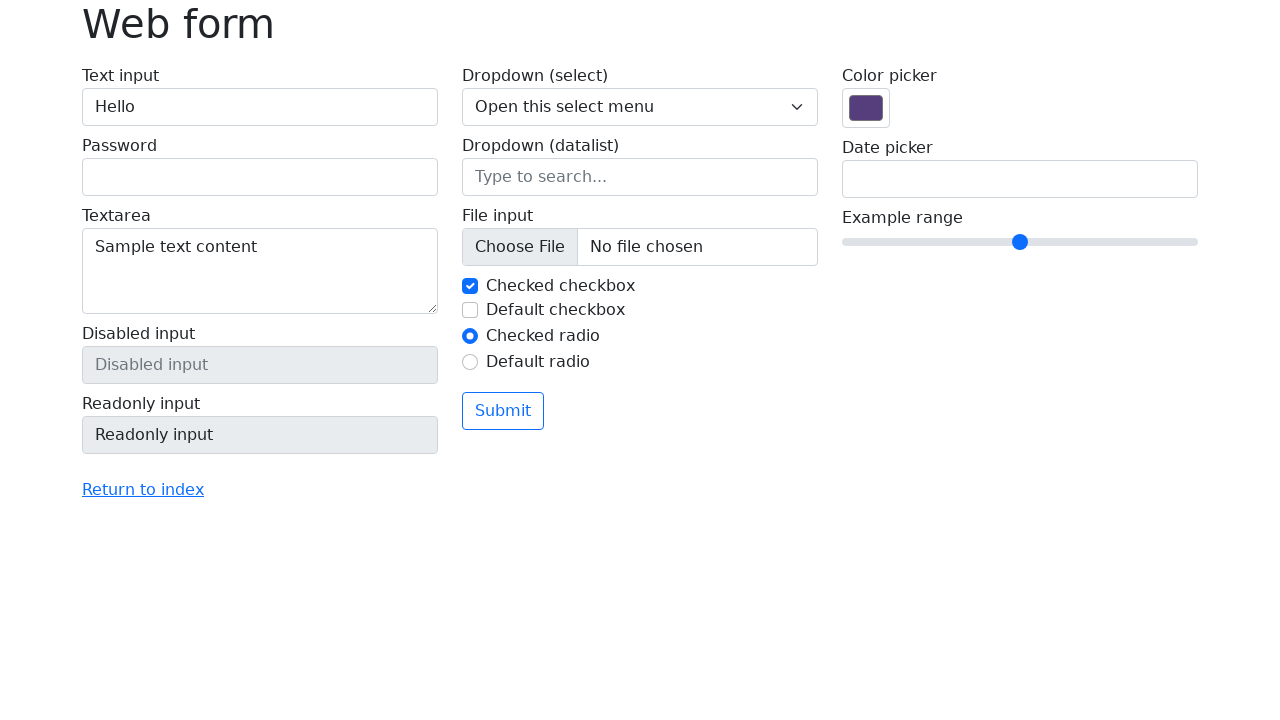

Selected 'Two' from dropdown menu on select[name='my-select']
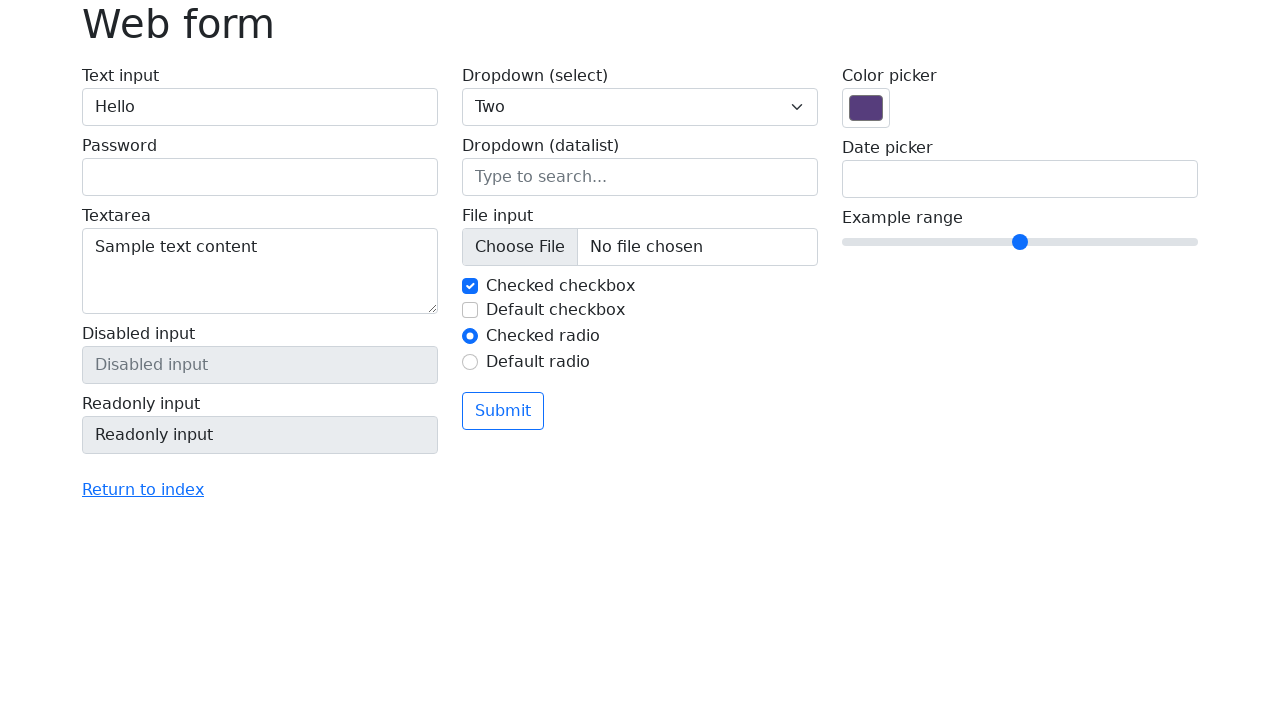

Filled datalist input with 'New York' on input[name='my-datalist']
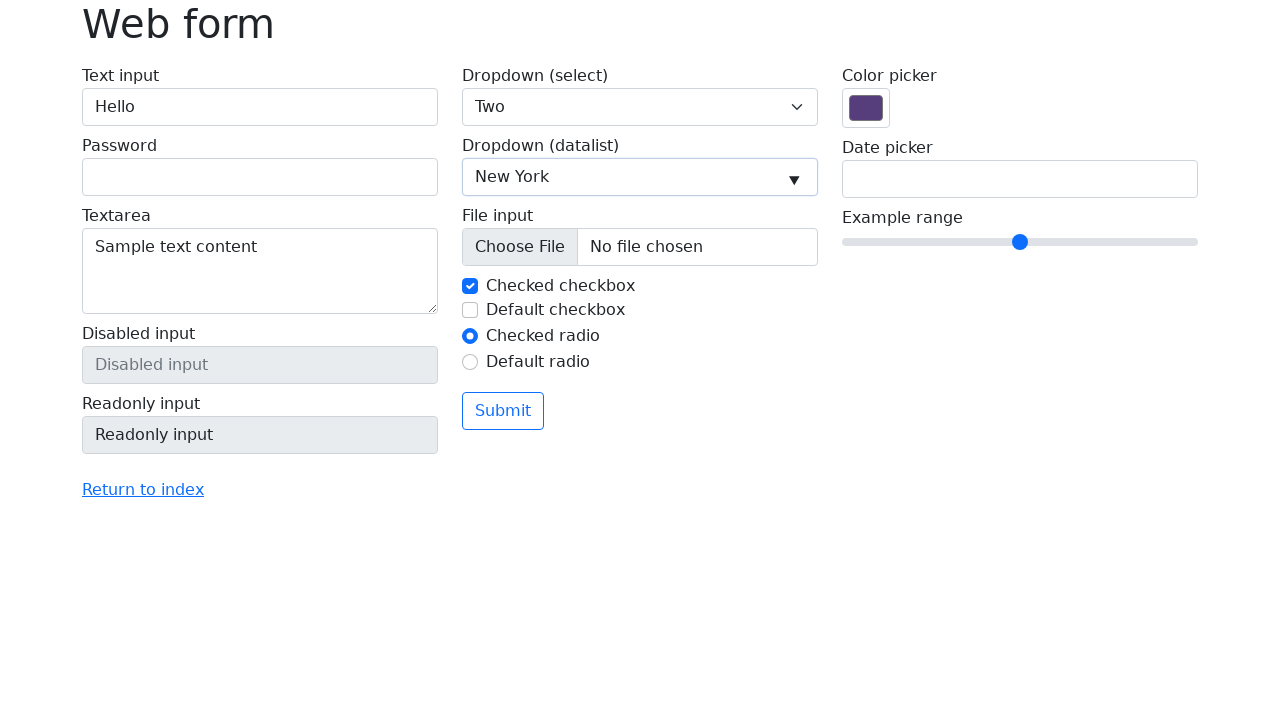

Set file input with empty file list
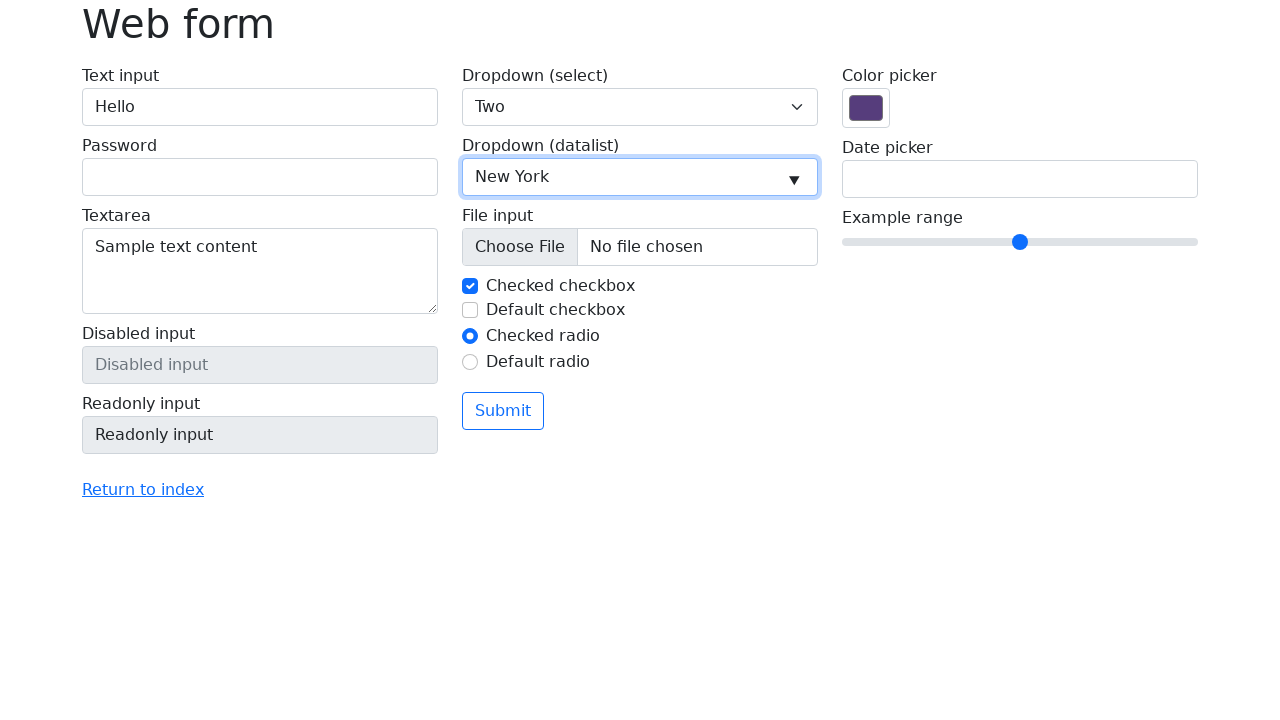

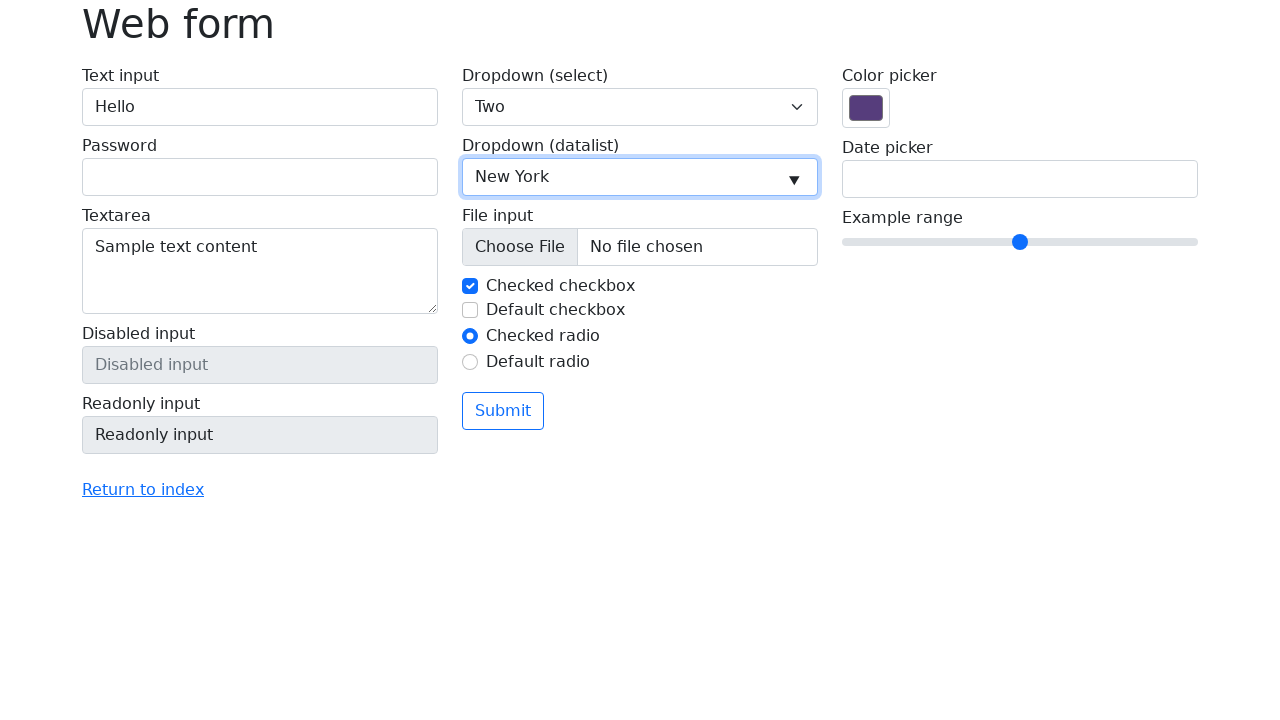